Tests add/remove elements functionality by clicking to add an element and verifying the delete button appears

Starting URL: https://the-internet.herokuapp.com/

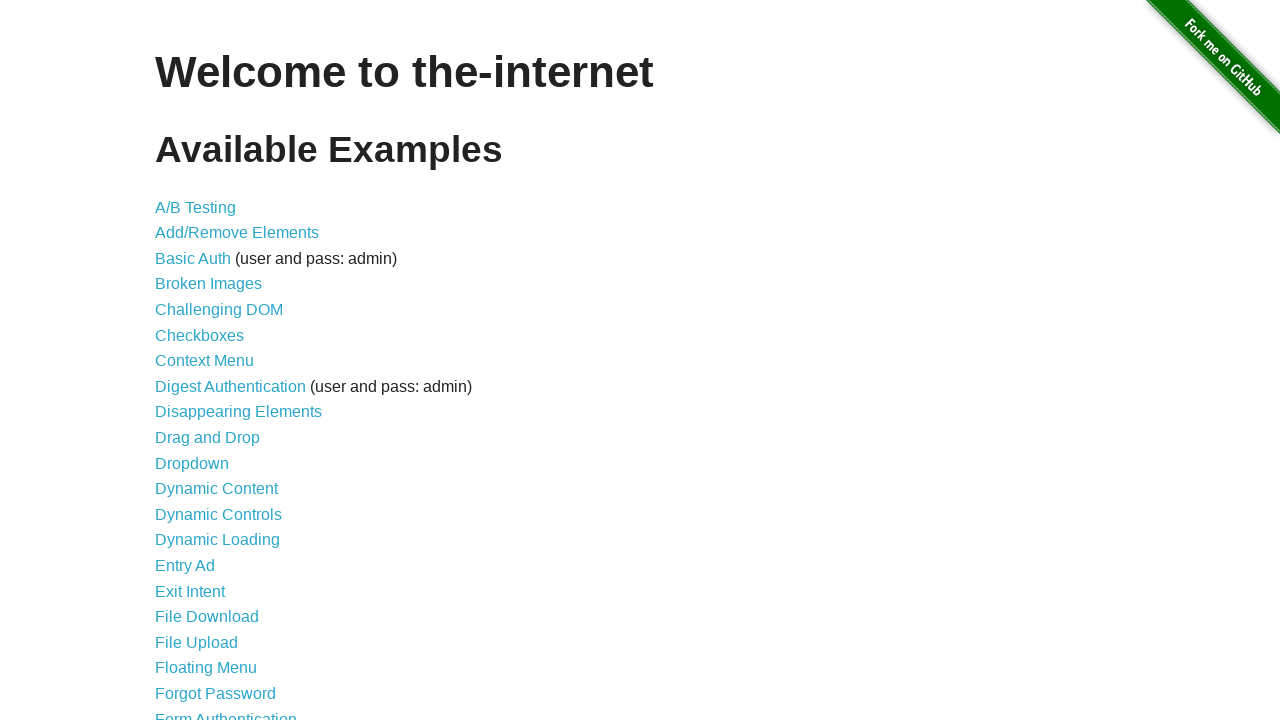

Navigated to the-internet.herokuapp.com homepage
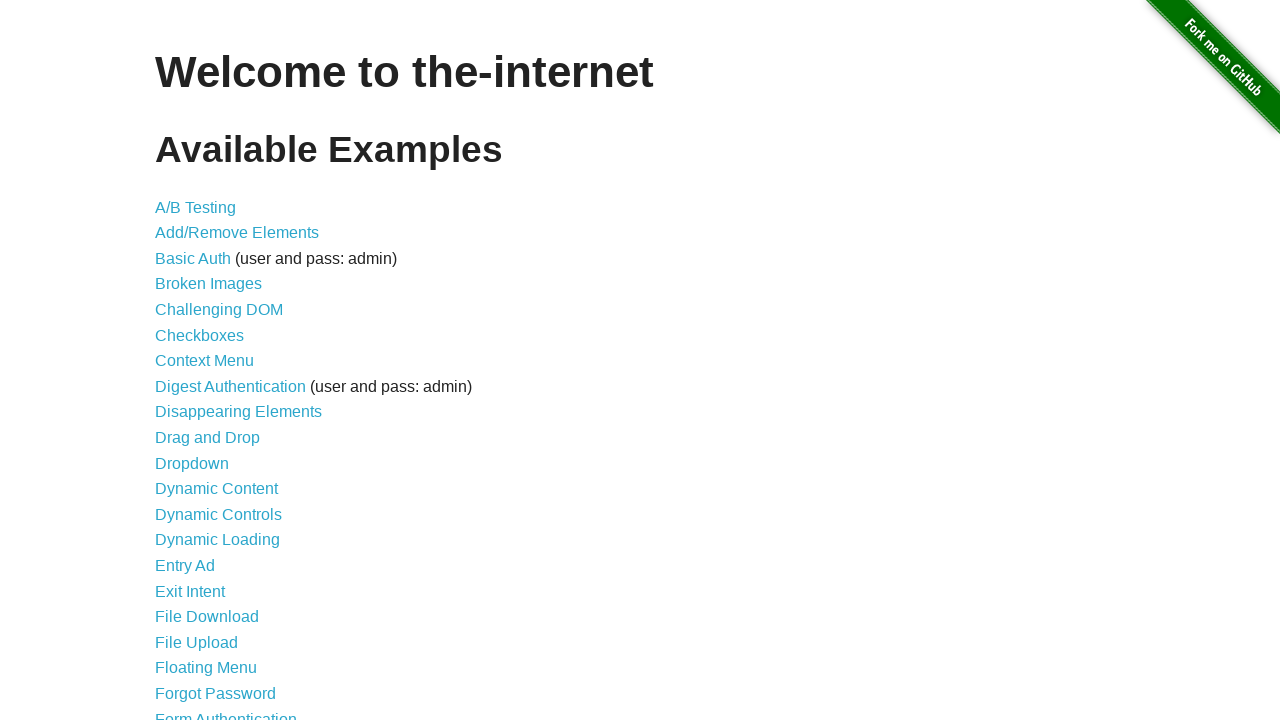

Clicked on Add/Remove Elements link at (237, 233) on text=Add/Remove Elements
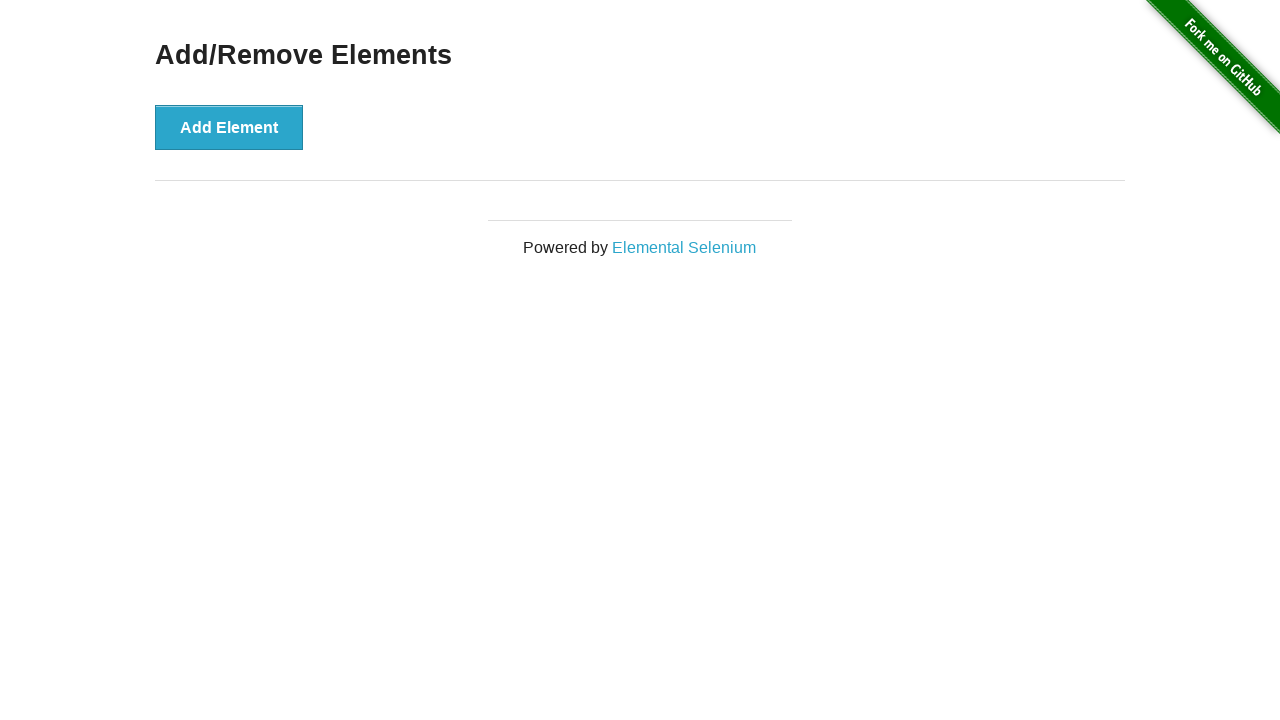

Clicked Add Element button at (229, 127) on text=Add Element
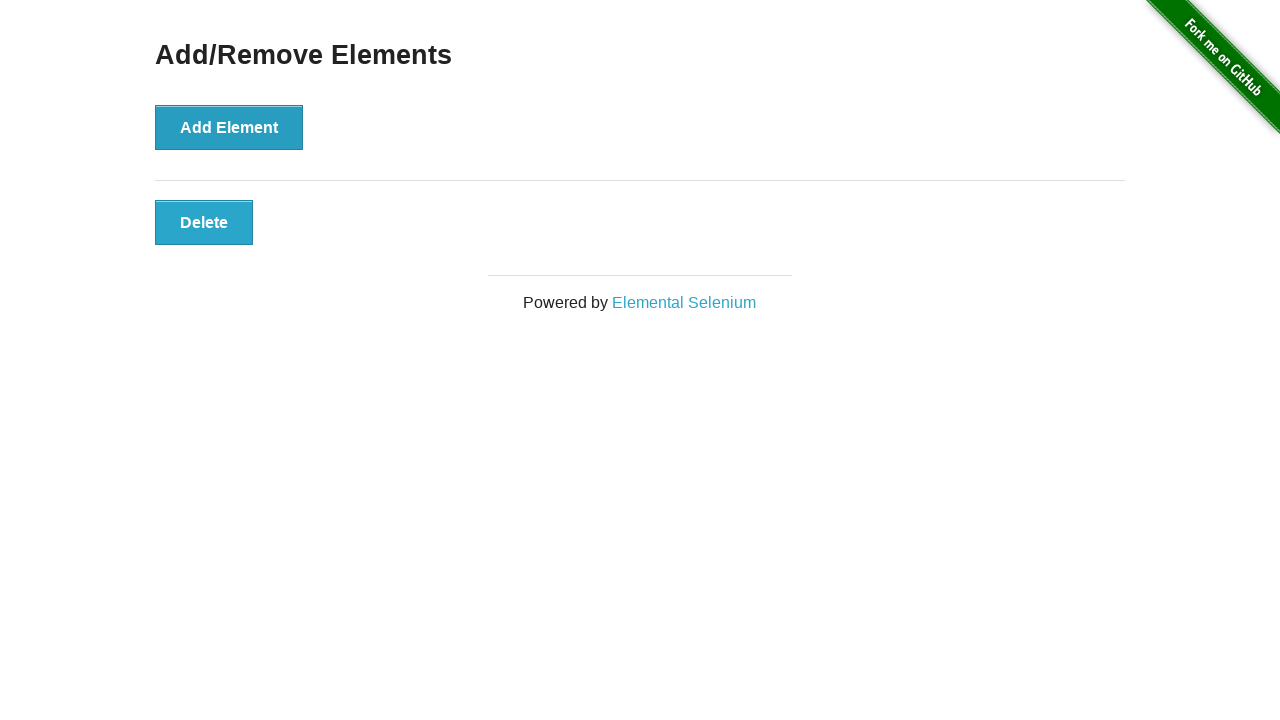

Verified Delete button appears after adding element
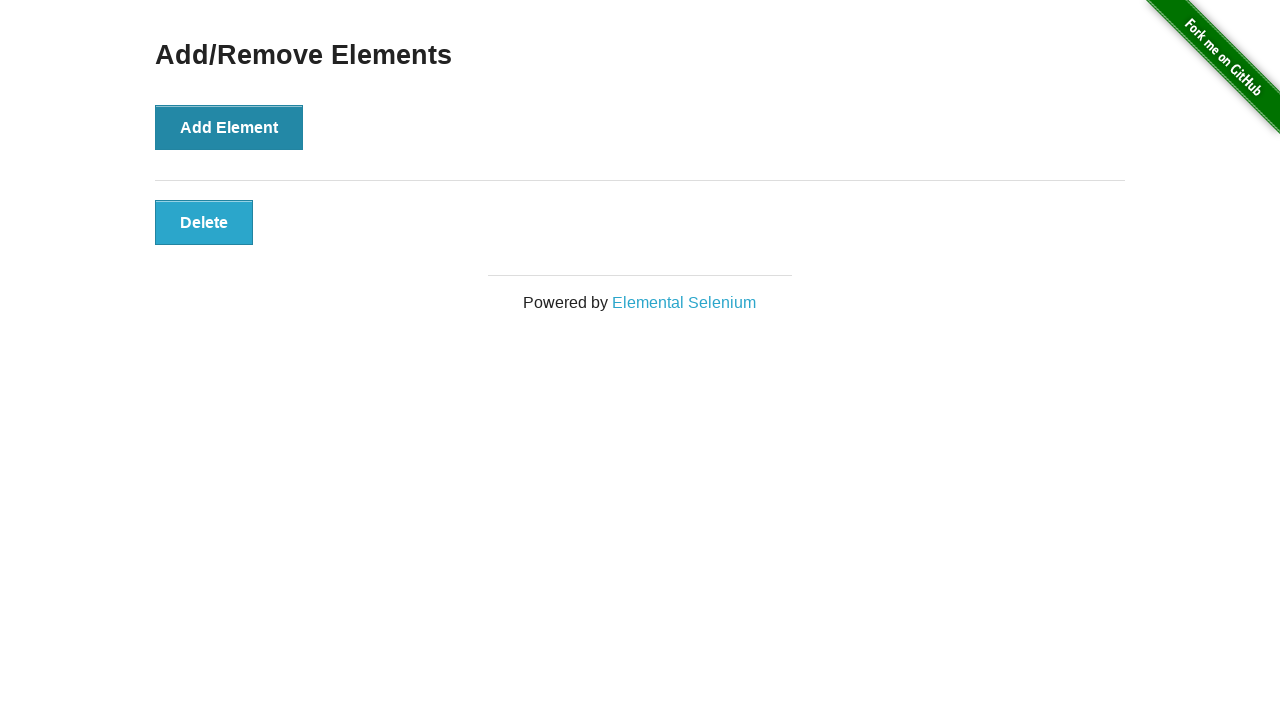

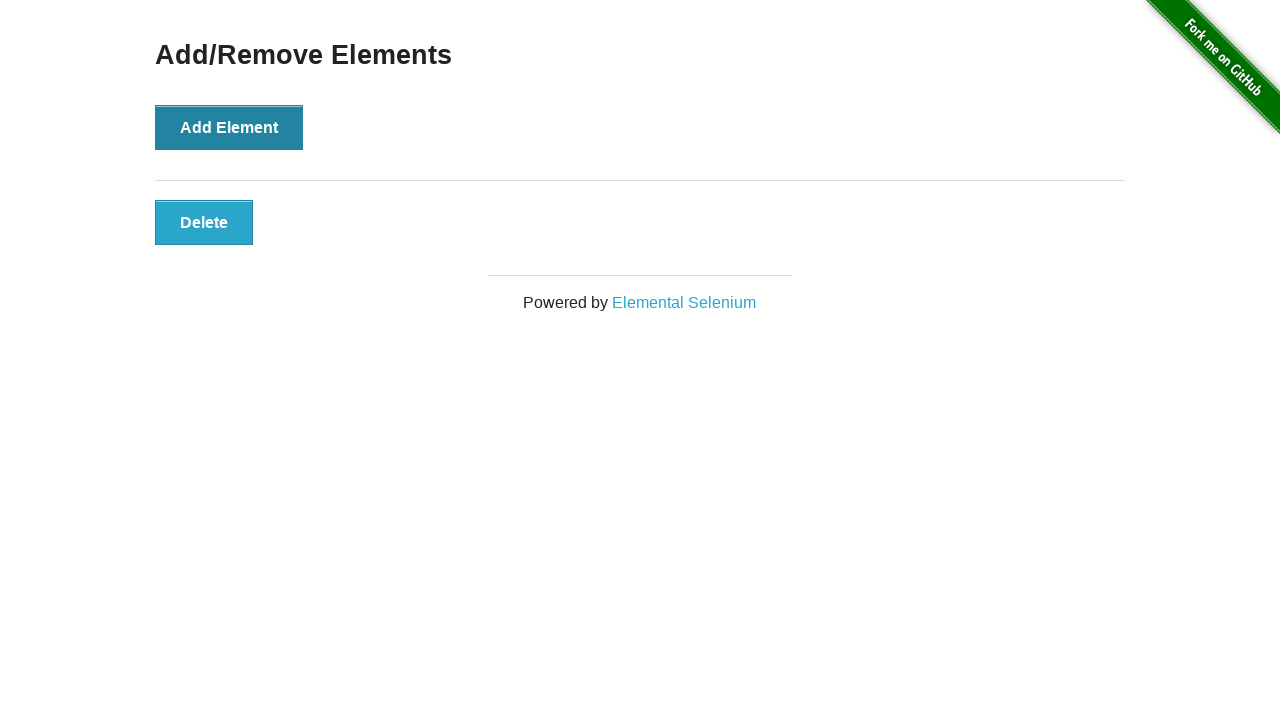